Tests an e-commerce checkout flow by adding items to cart, applying a promo code, selecting a country from dropdown, and completing the order placement process.

Starting URL: https://rahulshettyacademy.com/seleniumPractise/#/

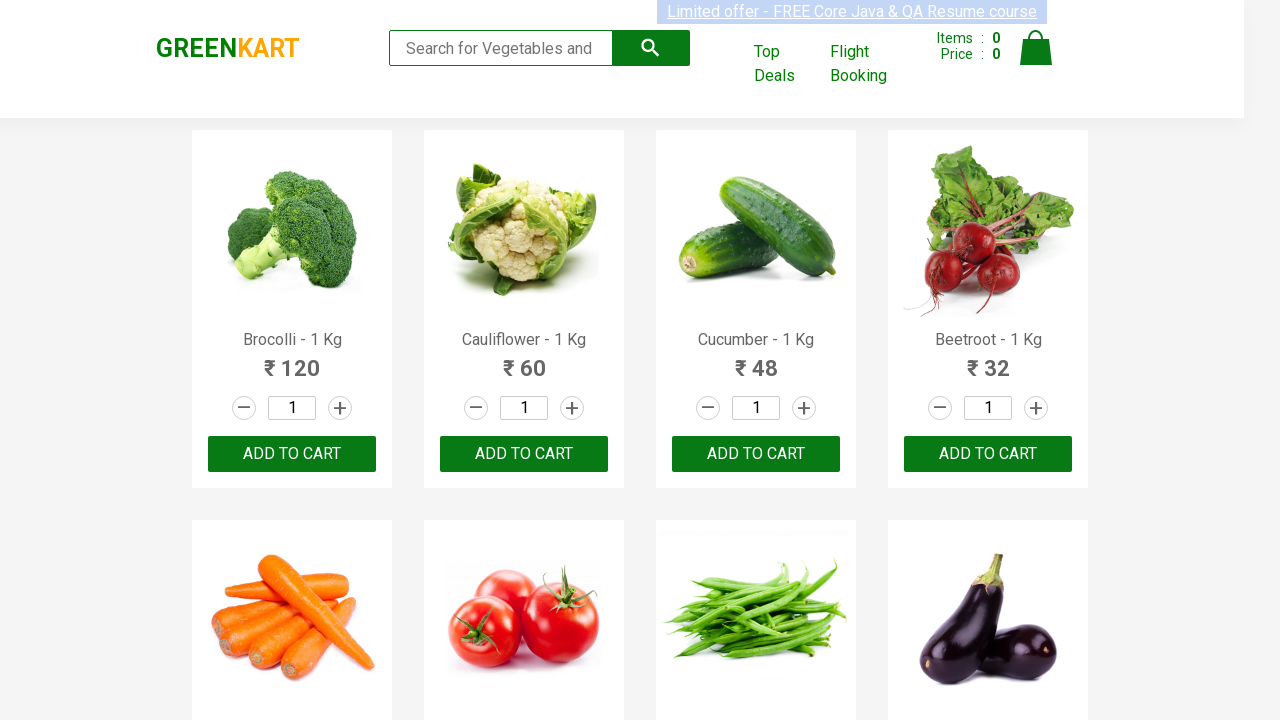

Page loaded and network idle
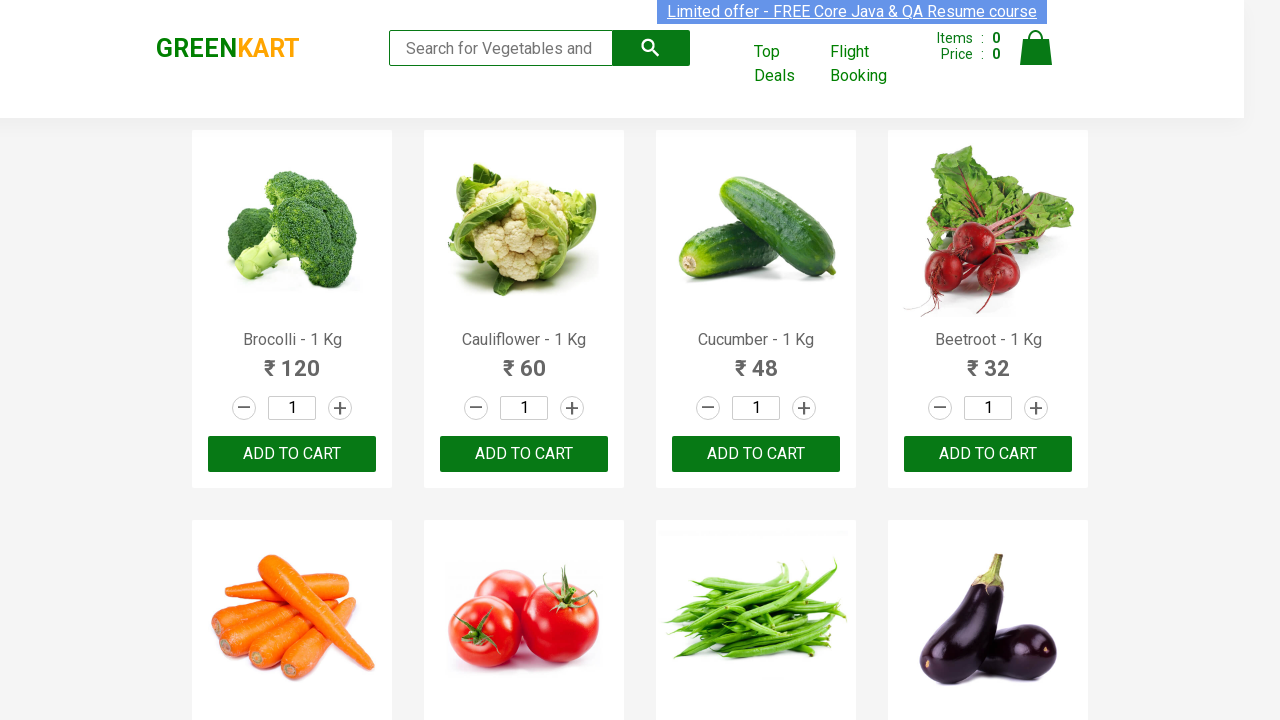

Clicked first add to cart button at (292, 454) on xpath=//body[1]/div[1]/div[1]/div[1]/div[1]/div[1]/div[3]/button[1]
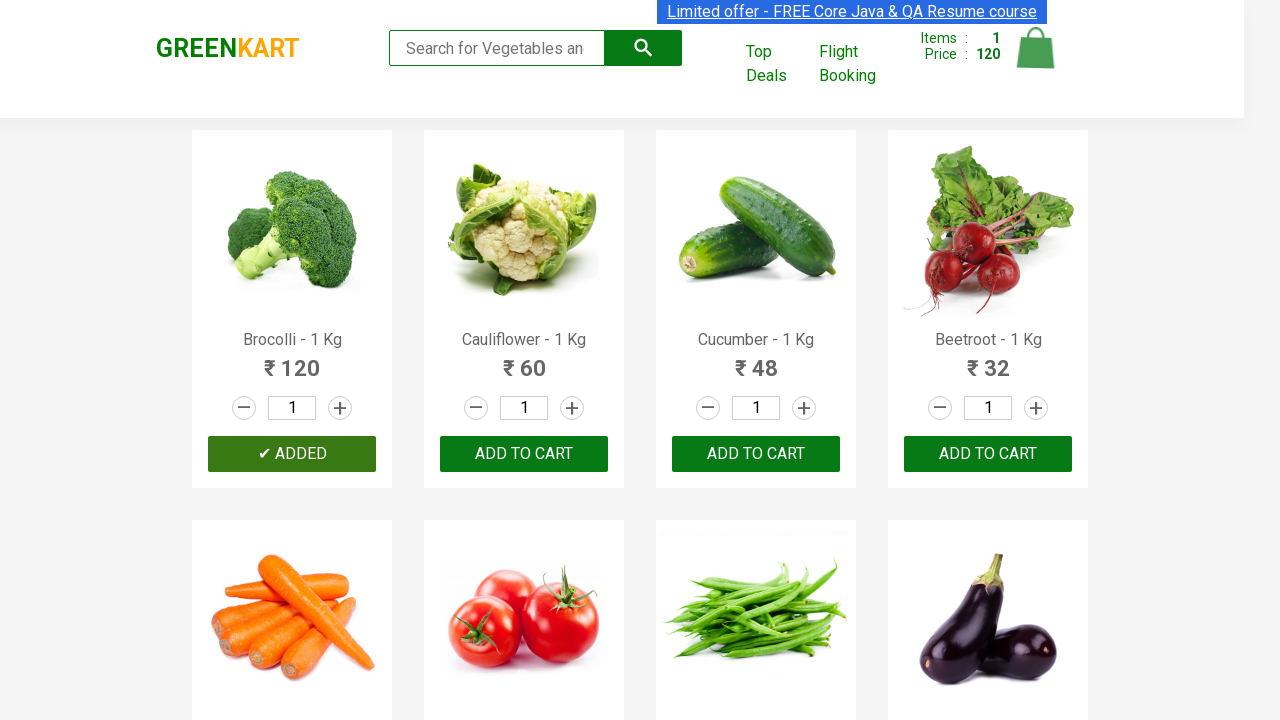

Clicked cart icon to view cart at (1036, 48) on img[alt='Cart']
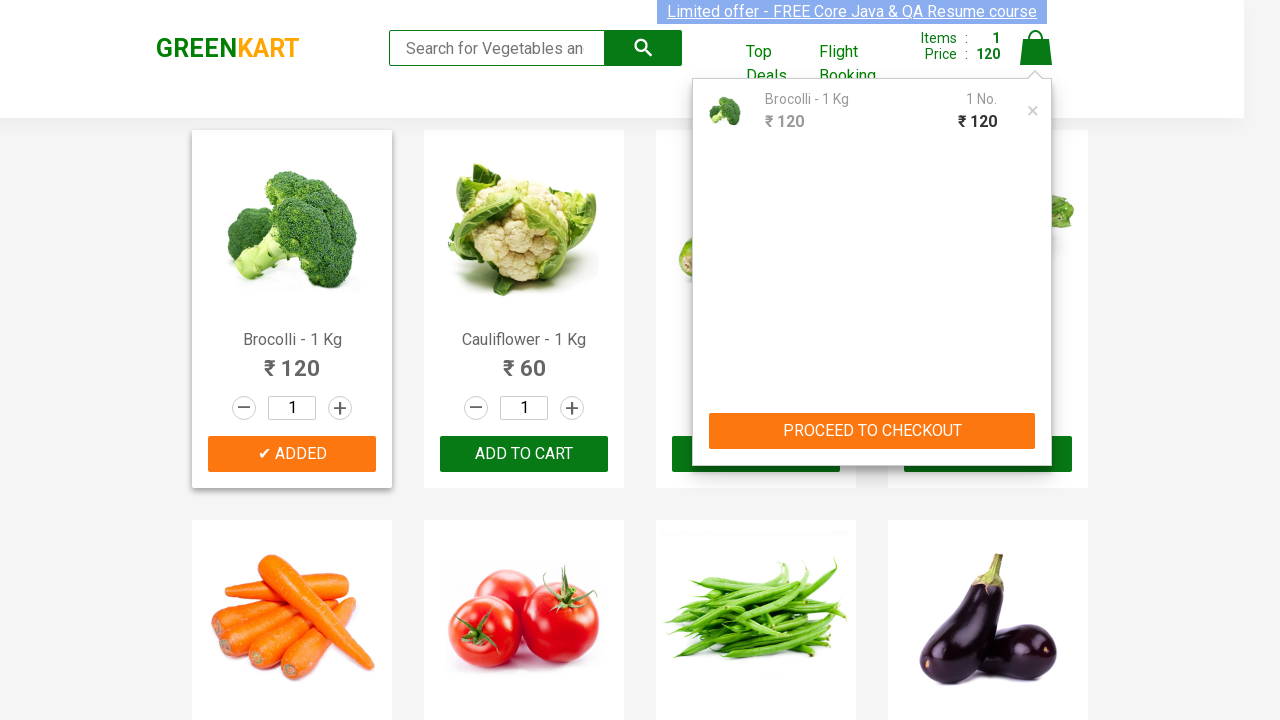

Clicked proceed to checkout button at (872, 431) on xpath=//button[contains(text(),'PROCEED TO CHECKOUT')]
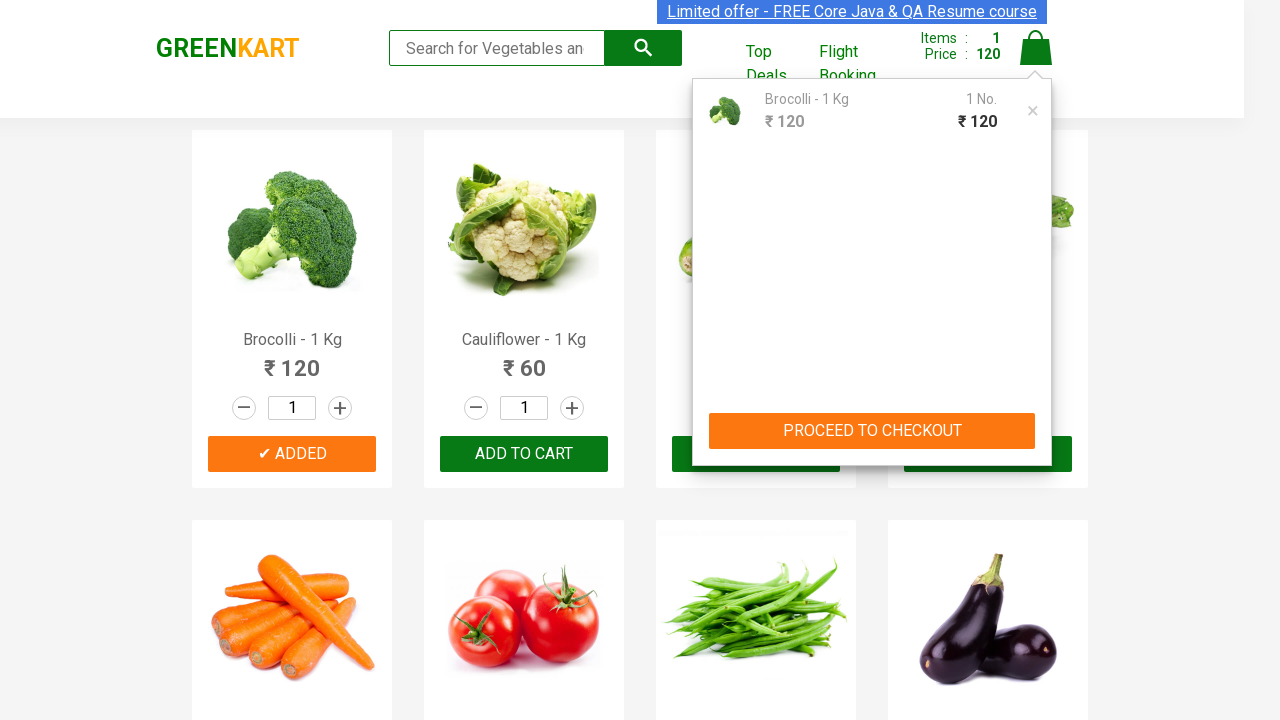

Checkout page loaded with promo code input visible
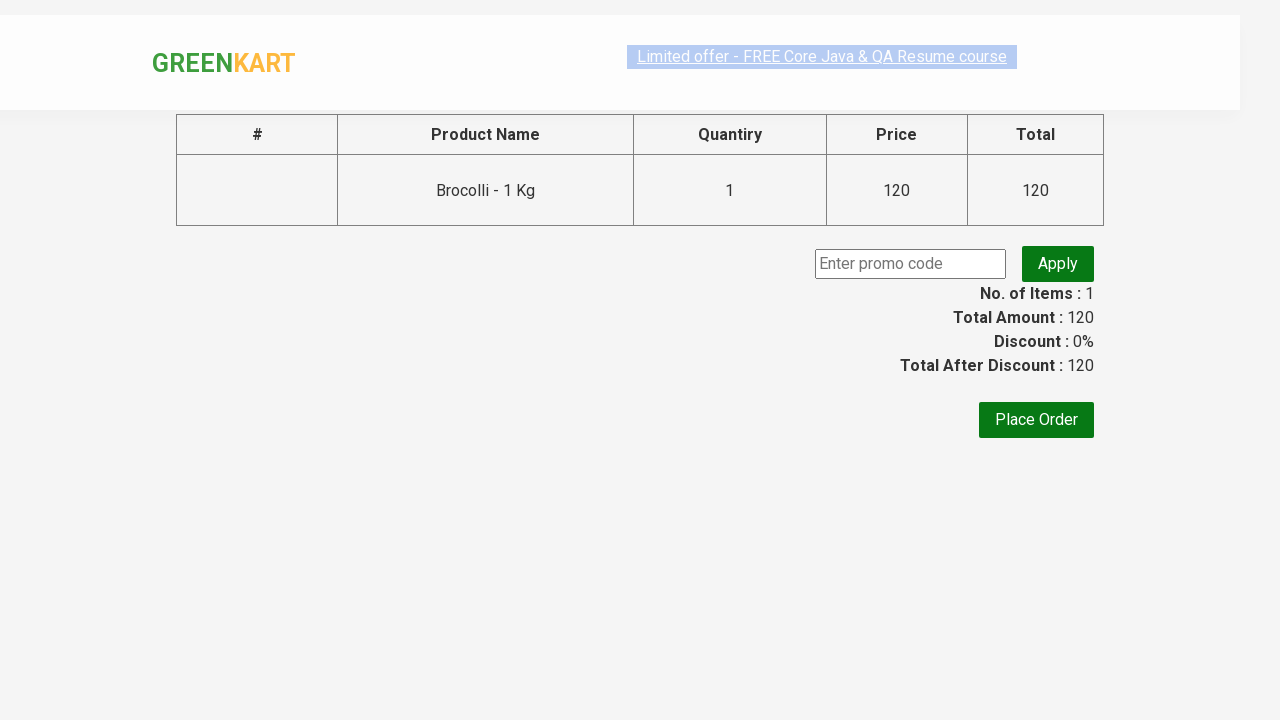

Entered promo code 'rahulshettyacademy' on input.promoCode
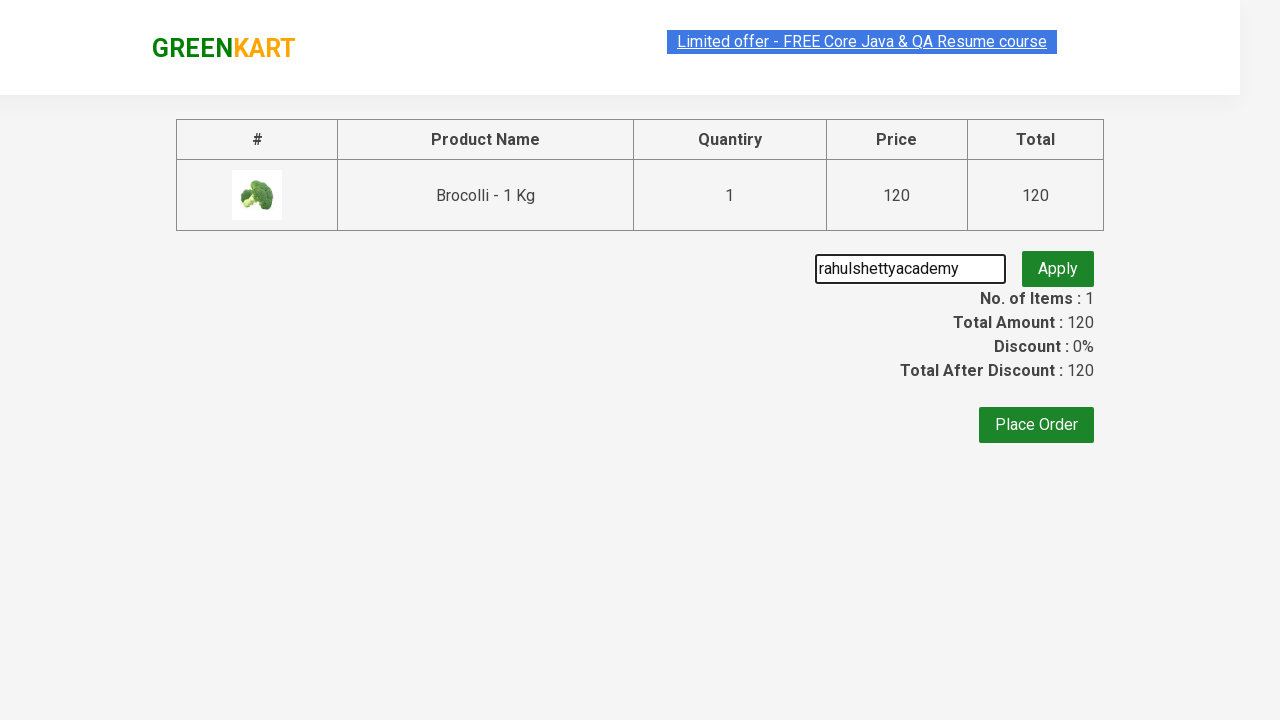

Clicked apply promo button at (1058, 264) on button.promoBtn
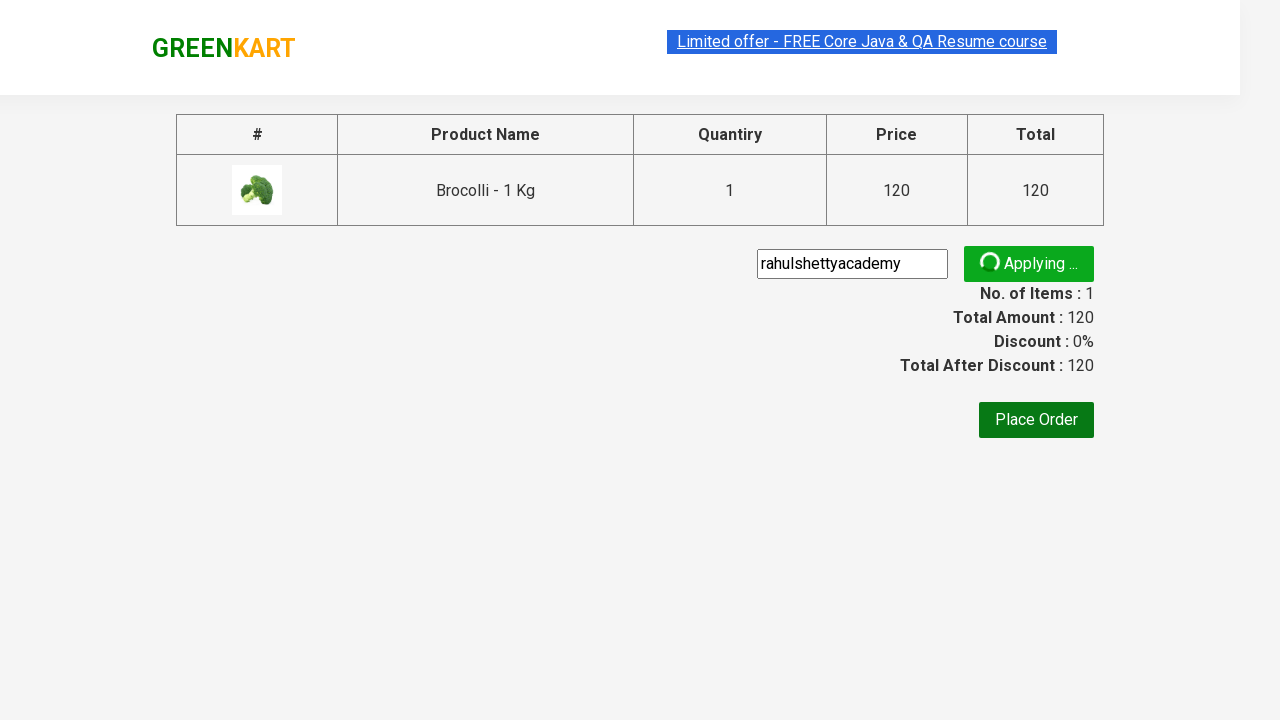

Clicked place order button at (1036, 420) on xpath=//button[text()='Place Order']
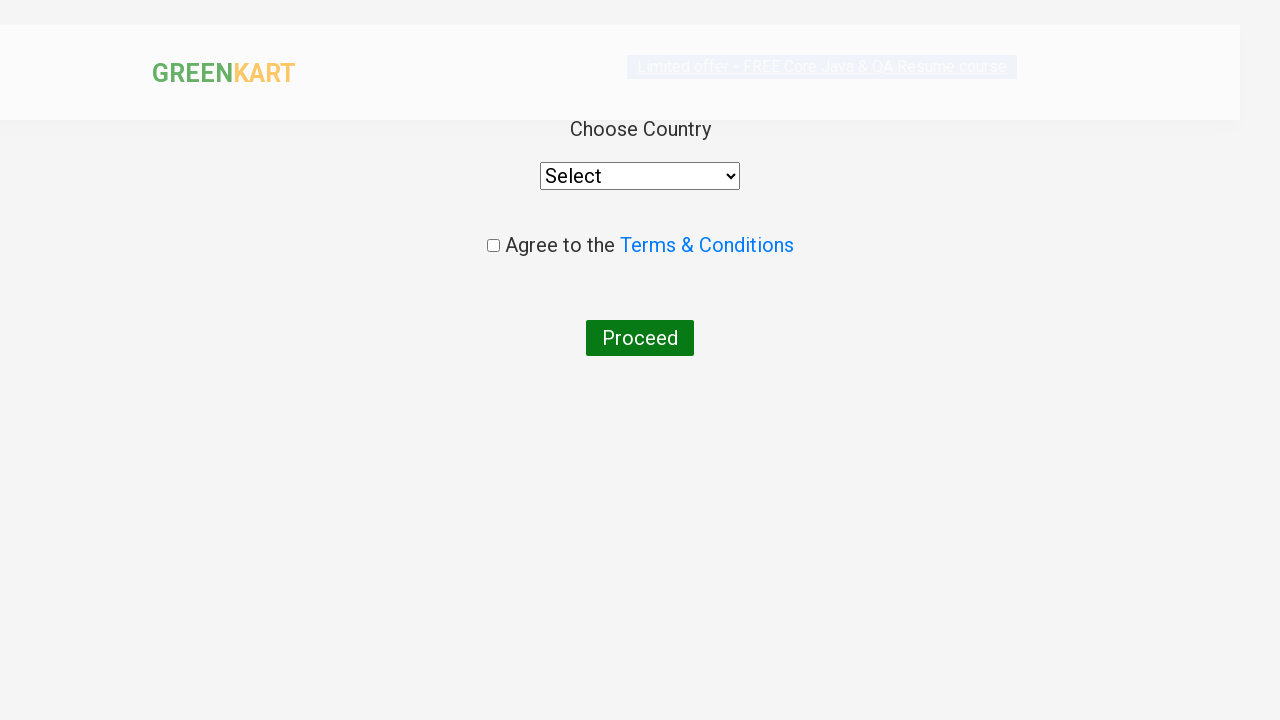

Country selection dropdown appeared
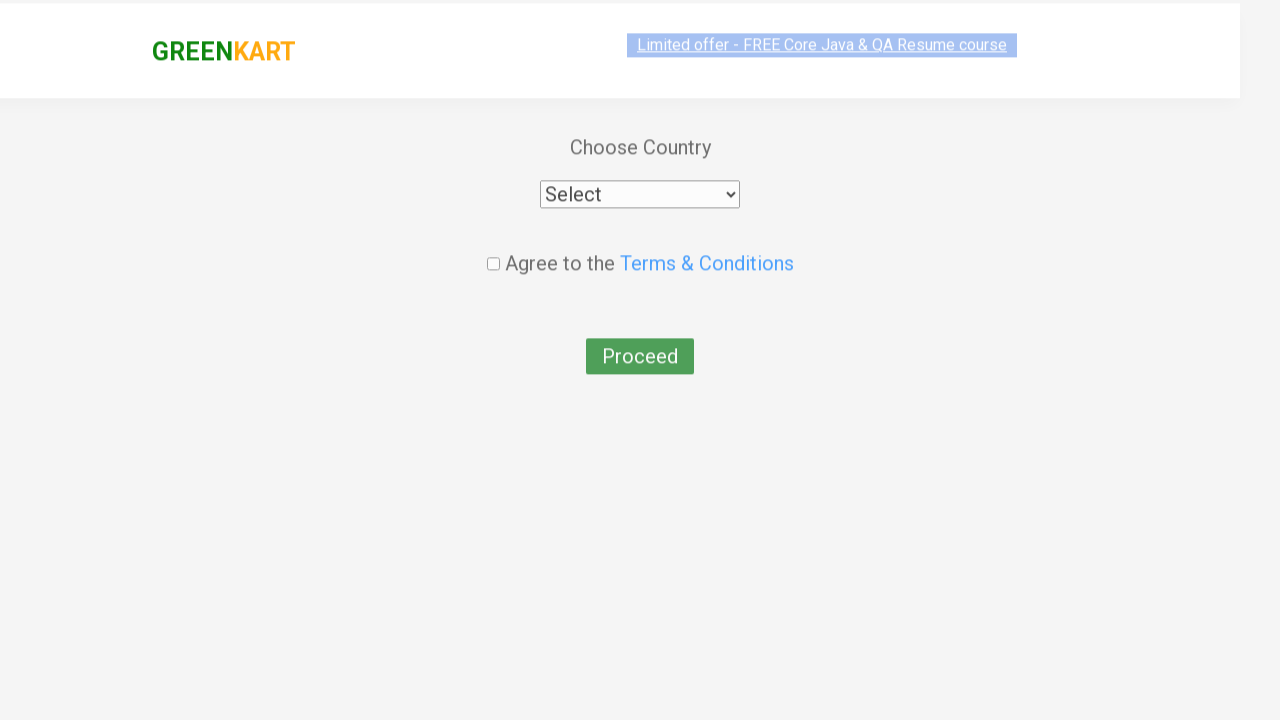

Selected India from country dropdown on select
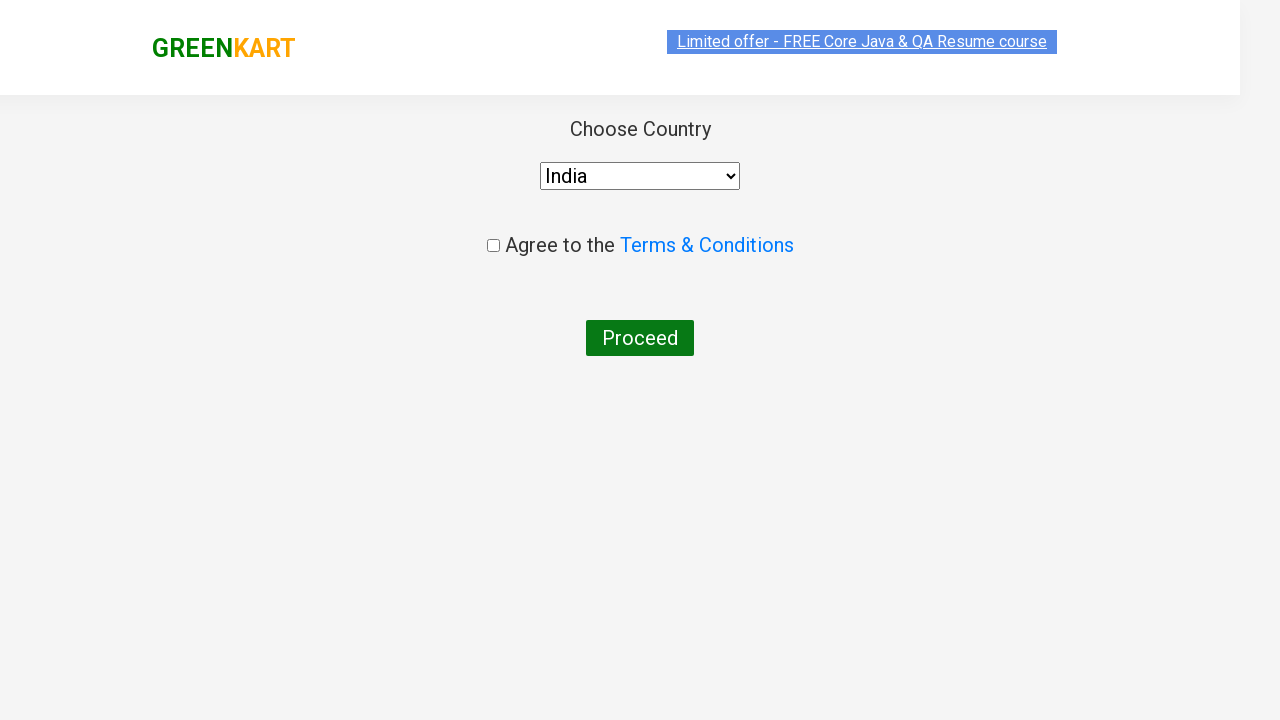

Checked terms and conditions agreement checkbox at (493, 246) on input.chkAgree
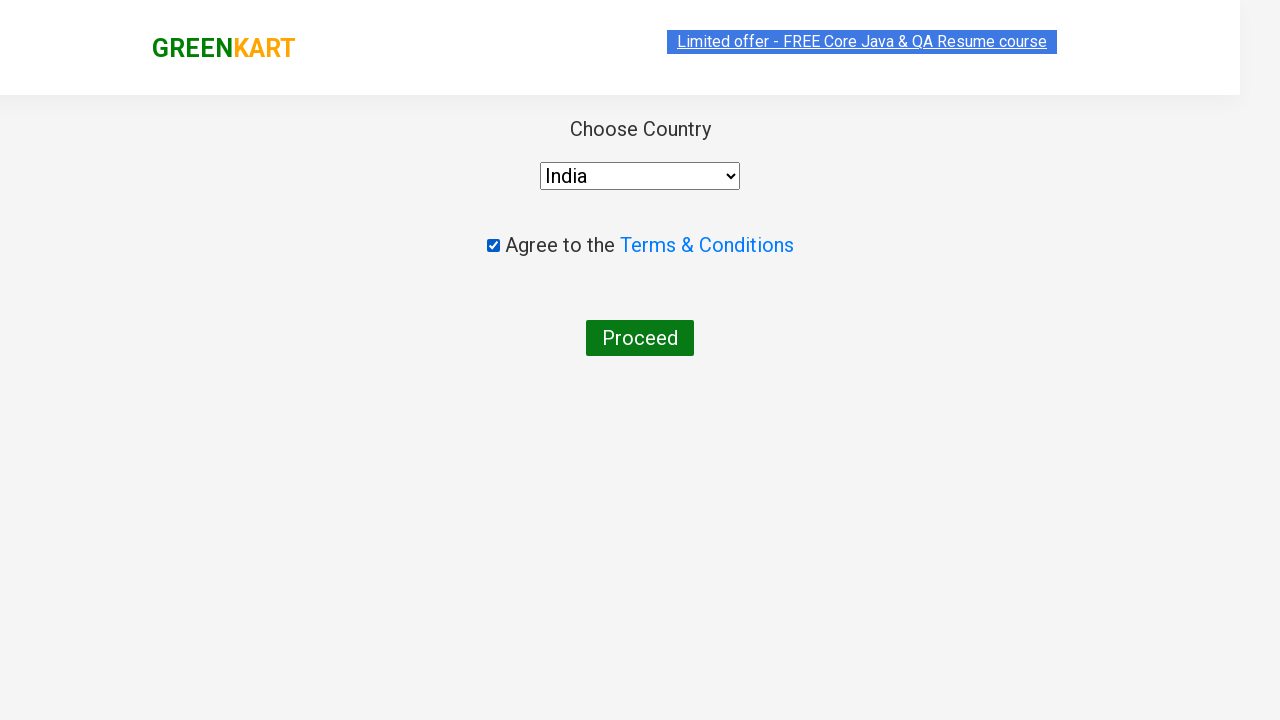

Clicked proceed button to complete order at (640, 338) on xpath=//button[text()='Proceed']
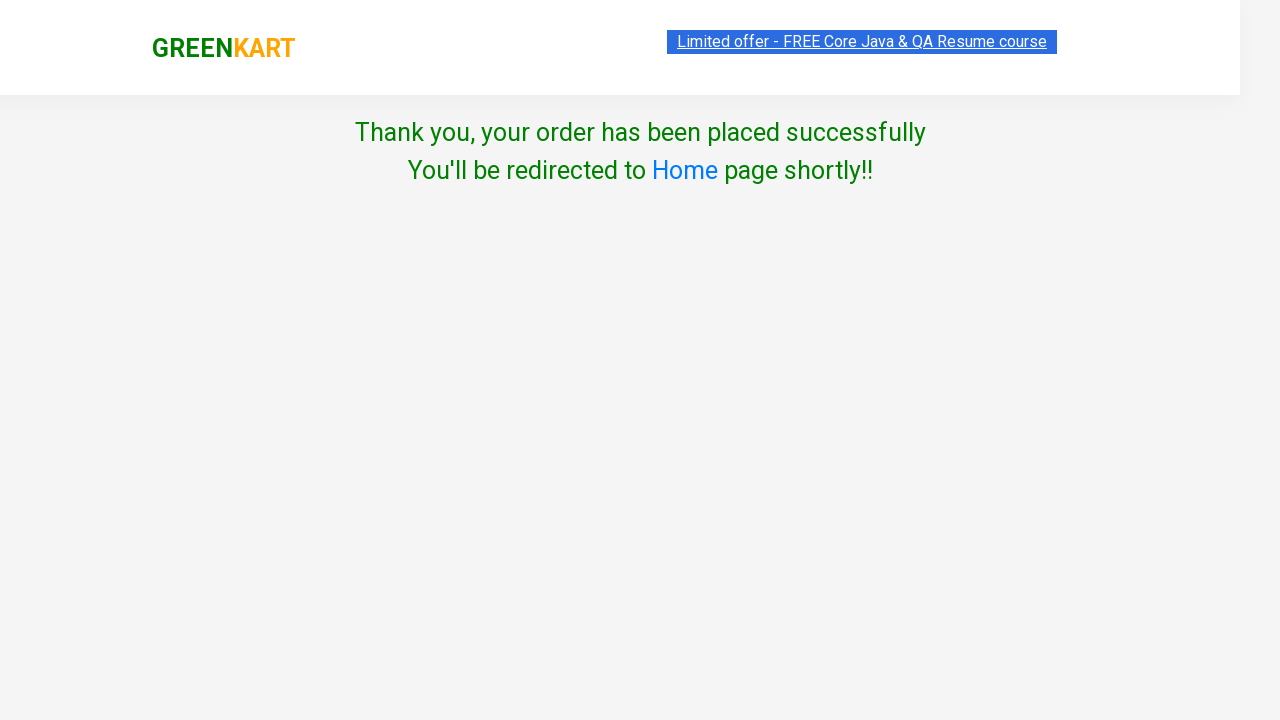

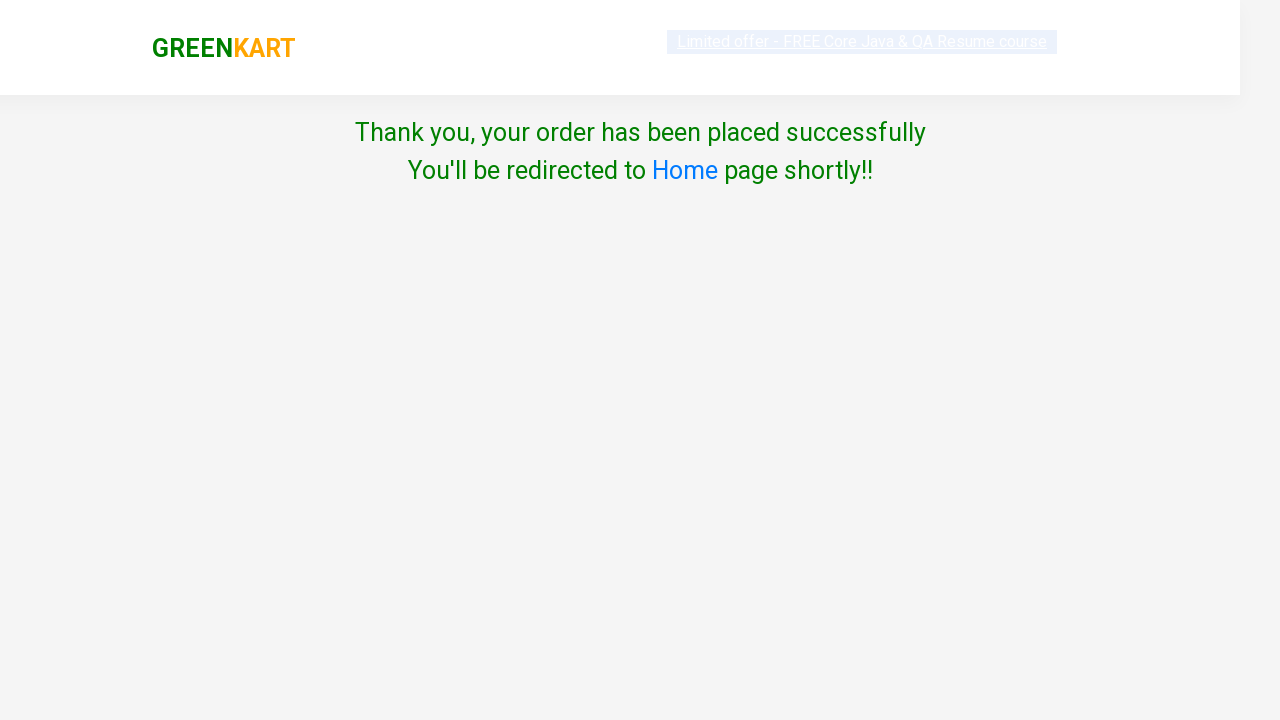